Tests adding and removing elements dynamically on a page, verifying that the delete button appears after adding an element and handling the stale element exception after deletion

Starting URL: http://the-internet.herokuapp.com/add_remove_elements/

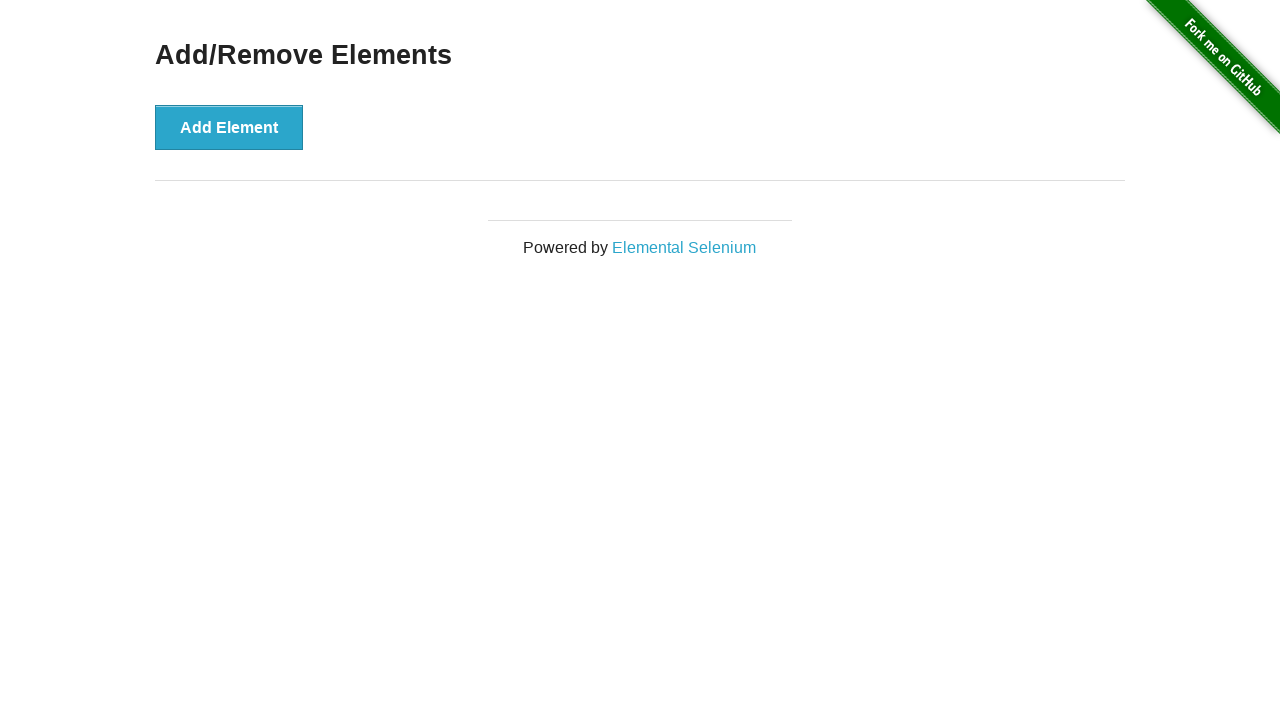

Clicked 'Add Element' button to create a delete button at (229, 127) on button:has-text('Add Element')
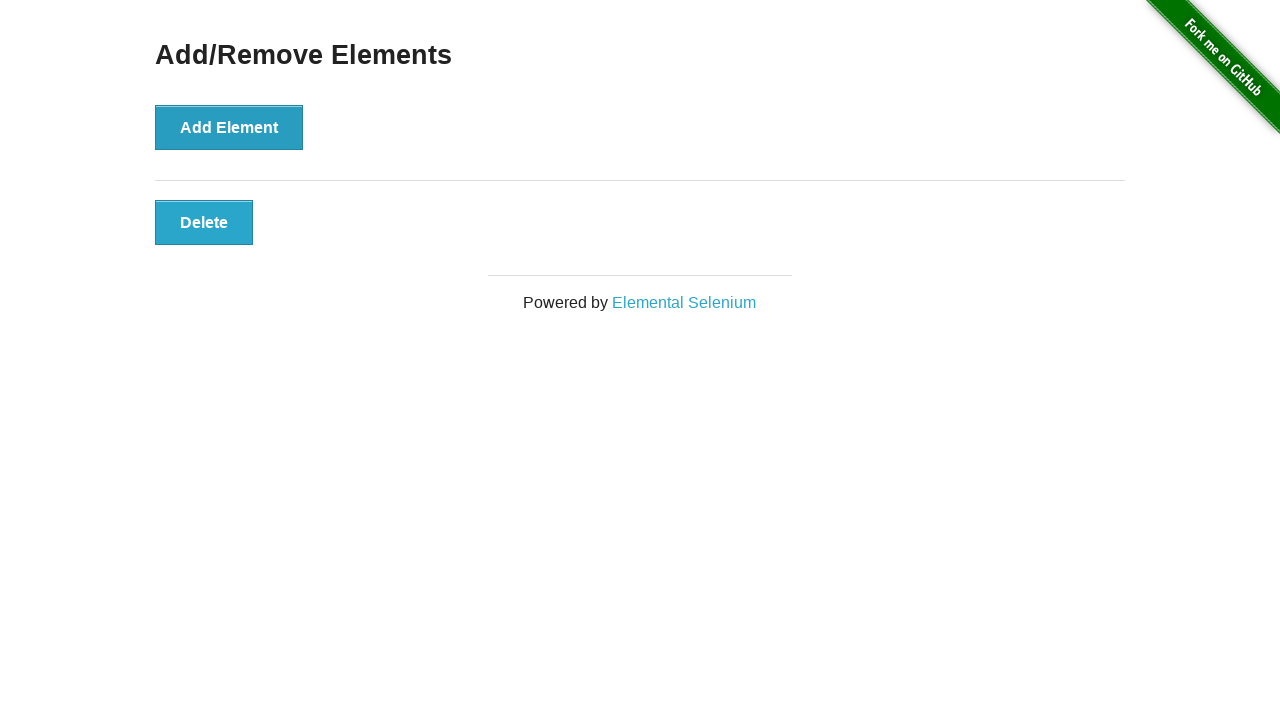

Located the Delete button element
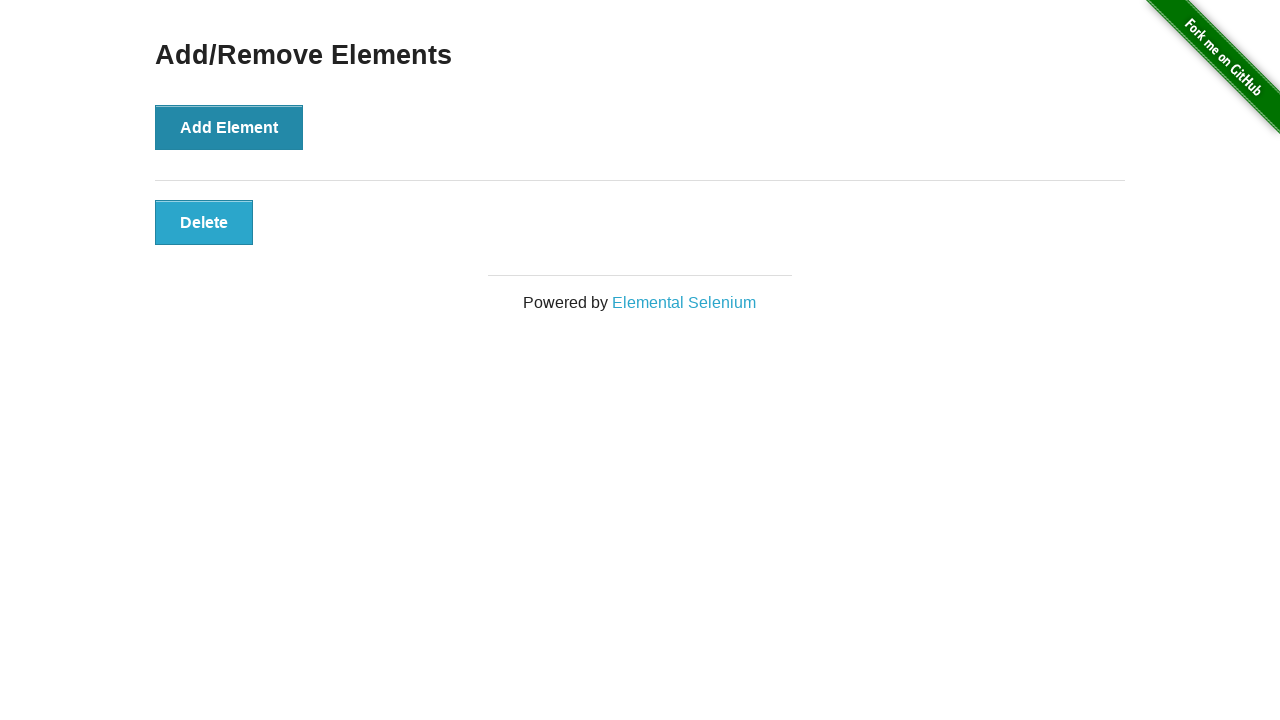

Delete button is visible - TEST PASS
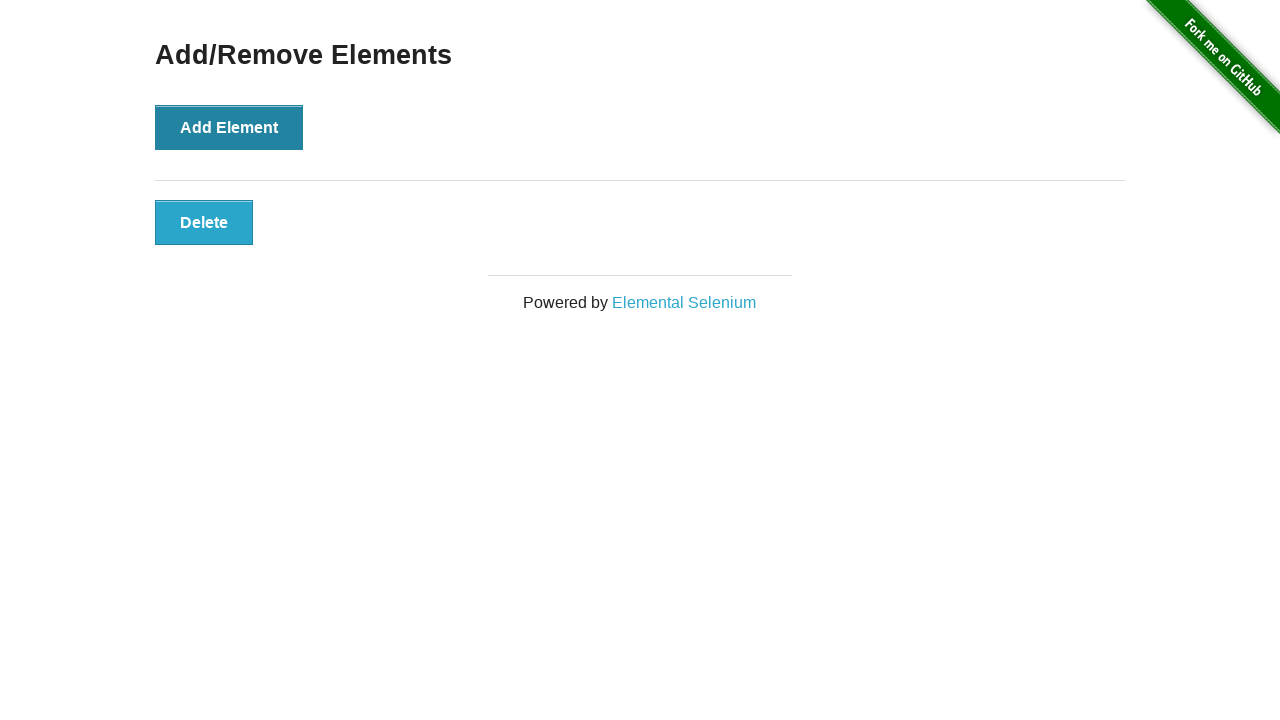

Clicked the Delete button to remove the element at (204, 222) on button:has-text('Delete')
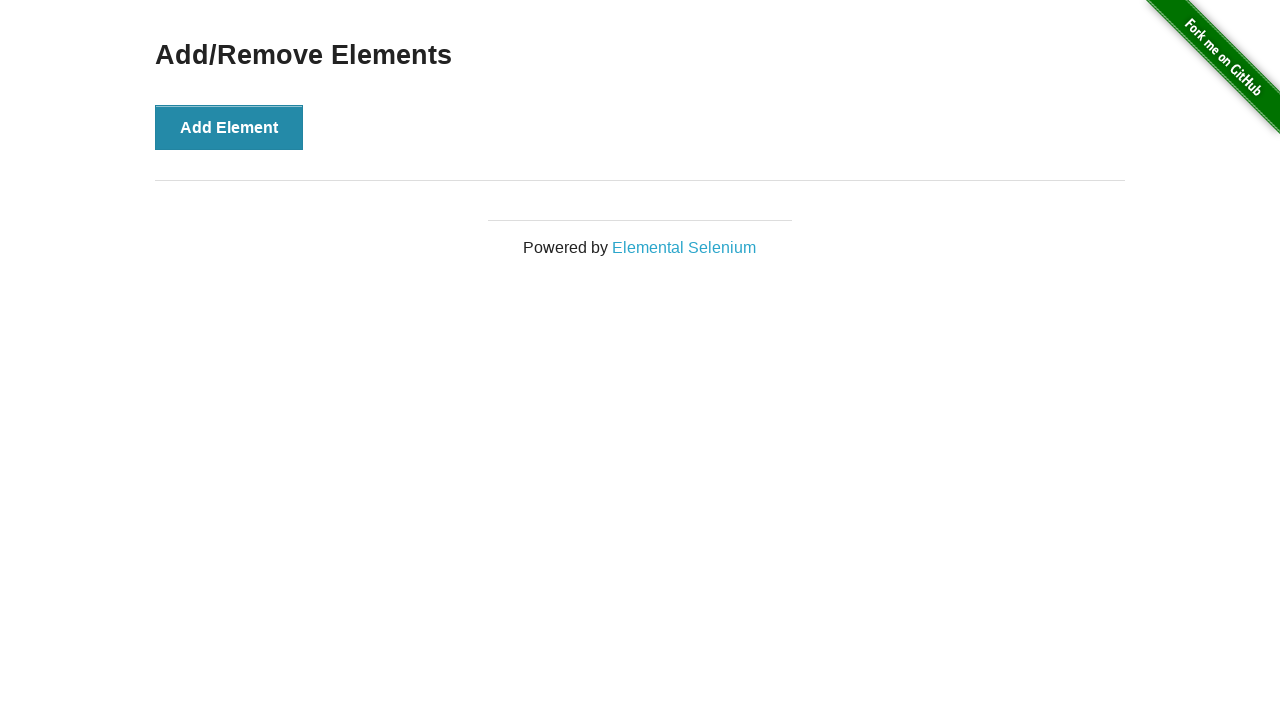

Verified that the Delete button is no longer visible after deletion
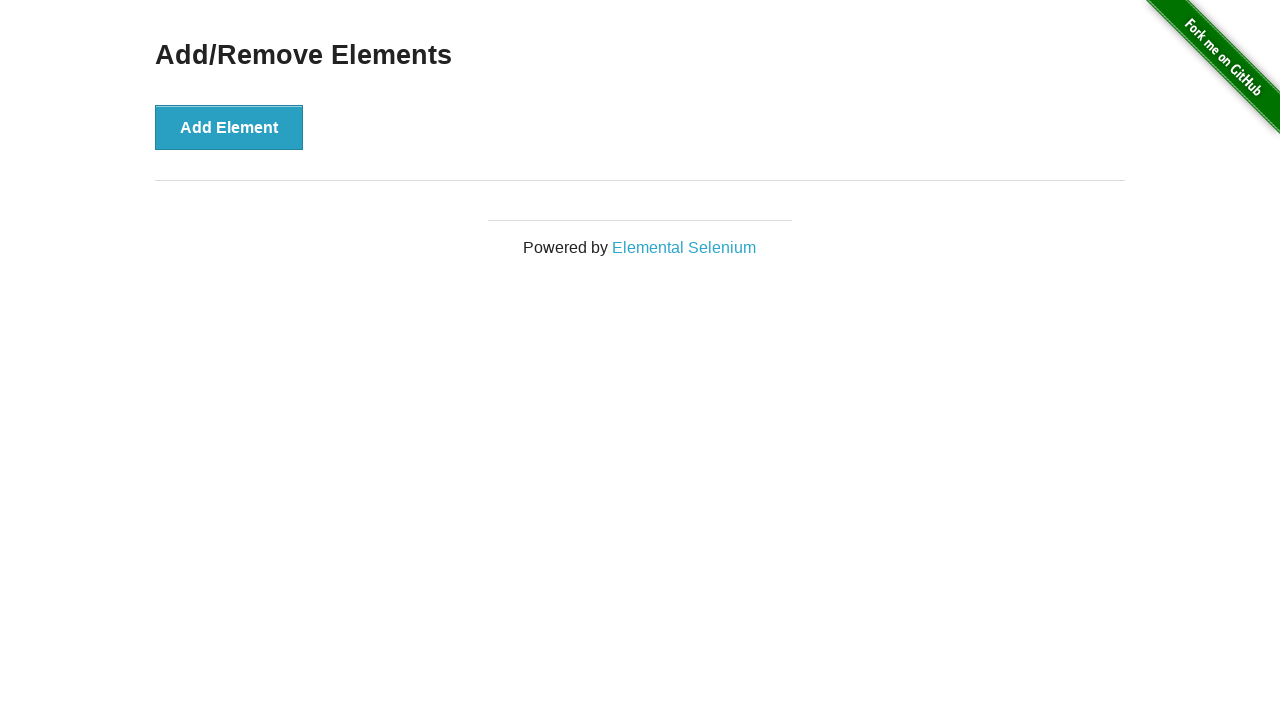

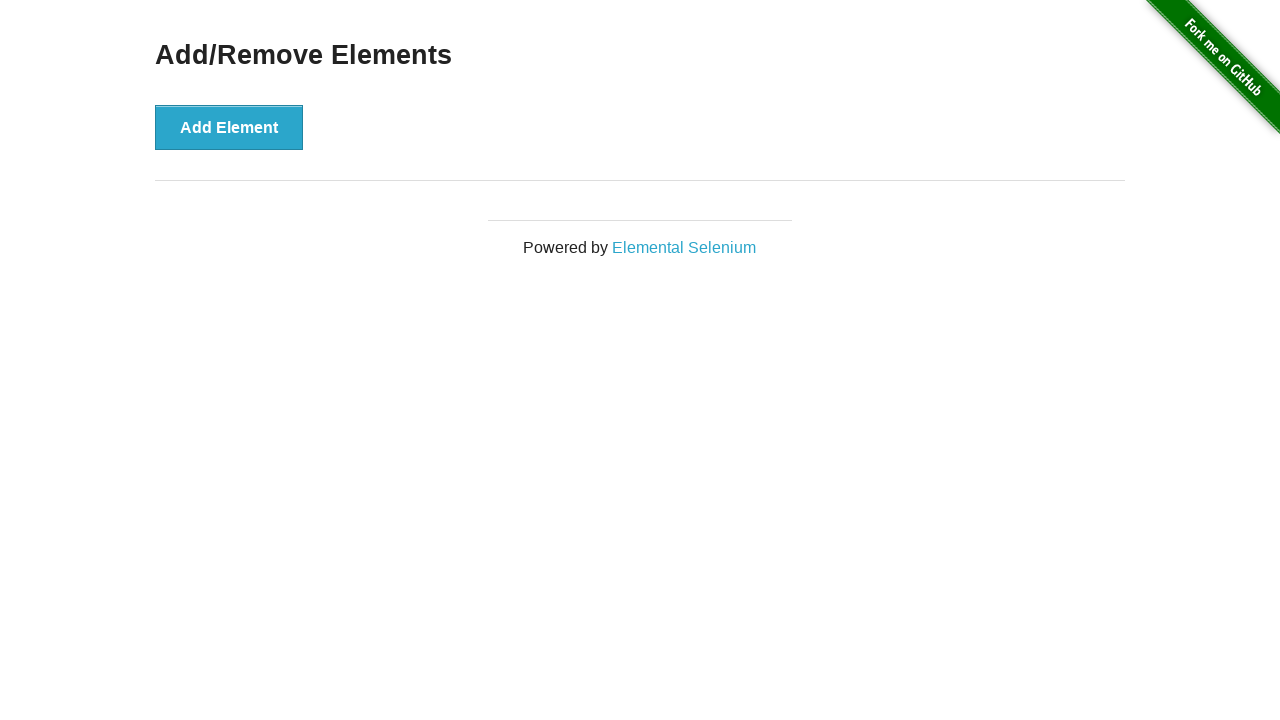